Scrolls to a link element and then scrolls further by a given vertical offset of 300 pixels

Starting URL: https://crossbrowsertesting.github.io/selenium_example_page.html

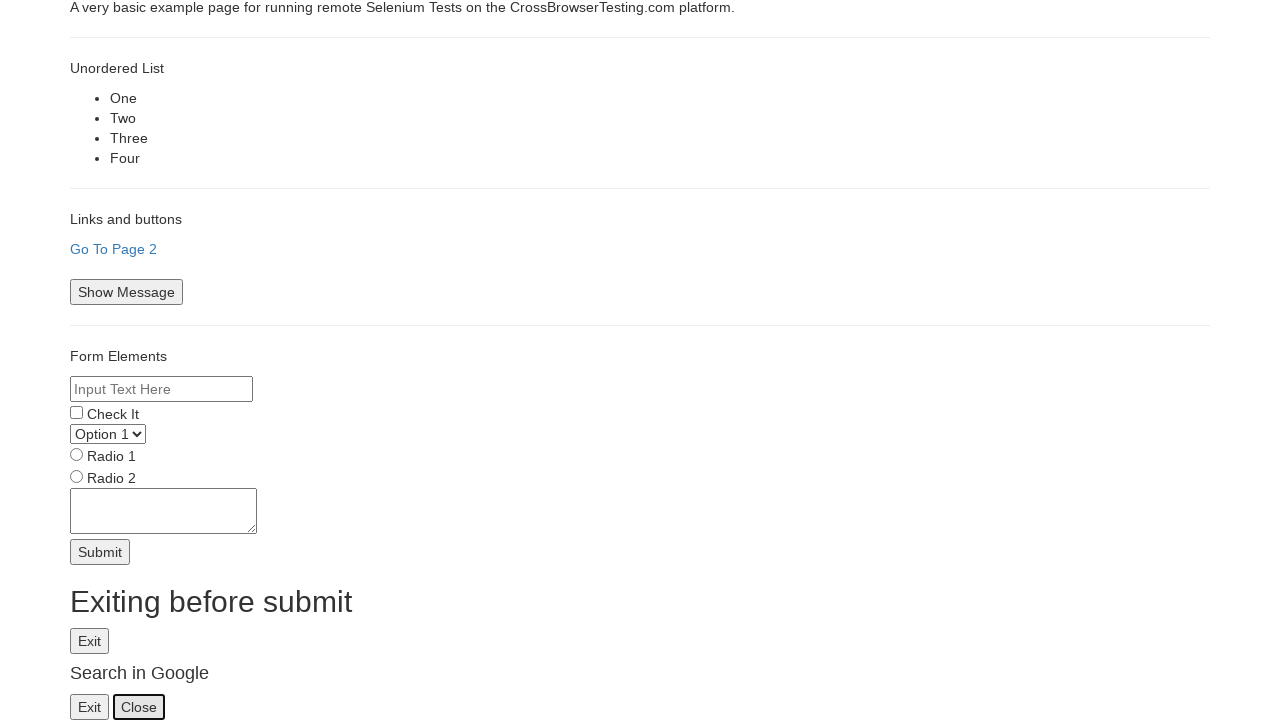

Set viewport size to 500x400 pixels
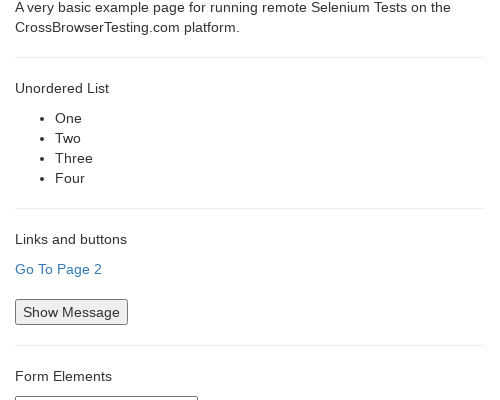

Located 'Go To Page 2' link element
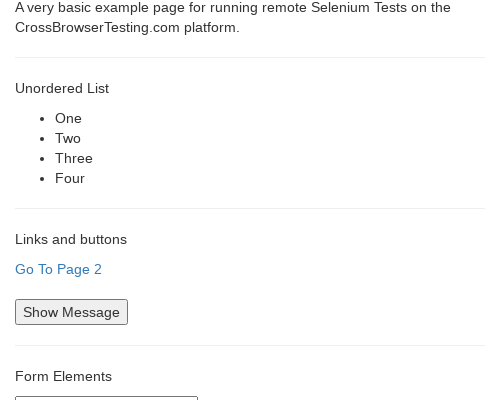

Scrolled to 'Go To Page 2' link element
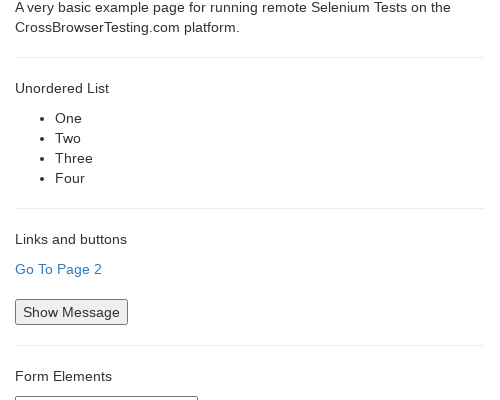

Scrolled down by 300 pixels using mouse wheel
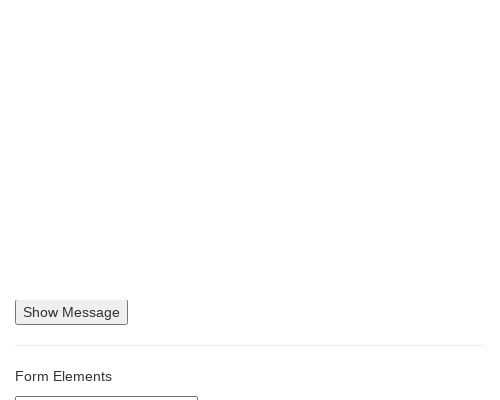

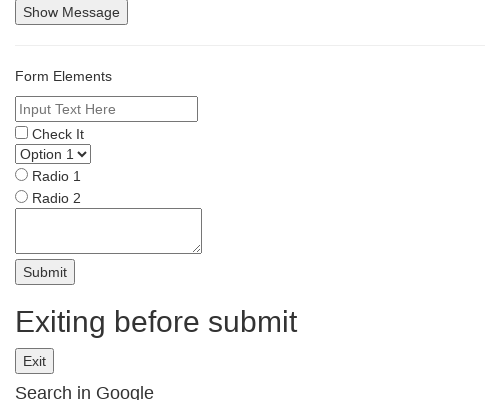